Tests form interaction by clicking a gender radio button and selecting options from state and city dropdown menus on a Selenium practice page.

Starting URL: https://www.tutorialspoint.com/selenium/practice/selenium_automation_practice.php

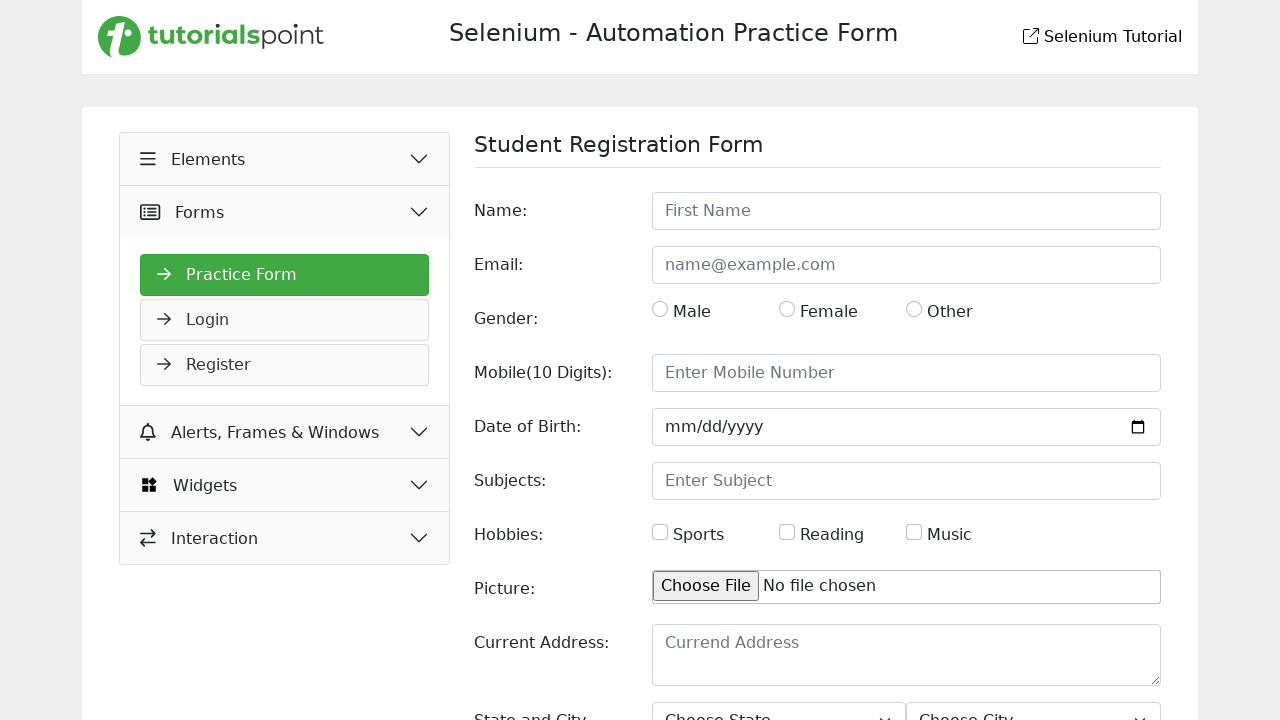

Clicked on gender radio button at (660, 309) on #gender
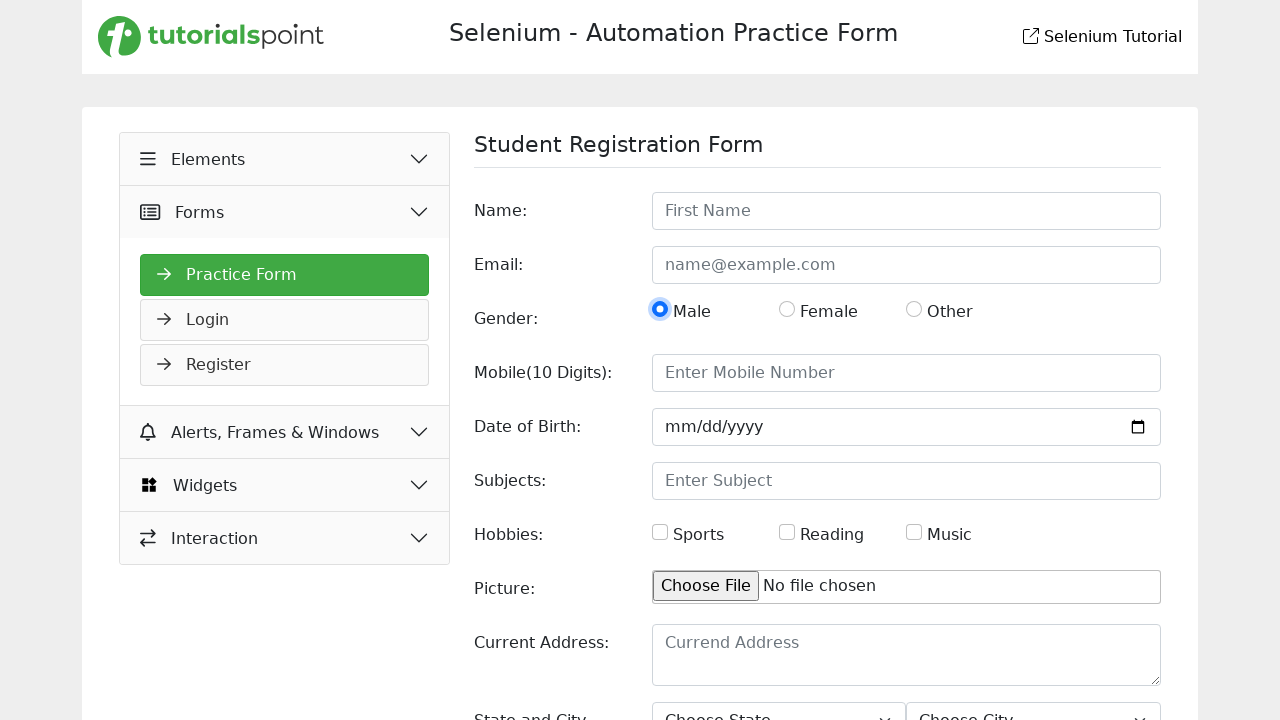

Selected state from dropdown by index 4 on #state
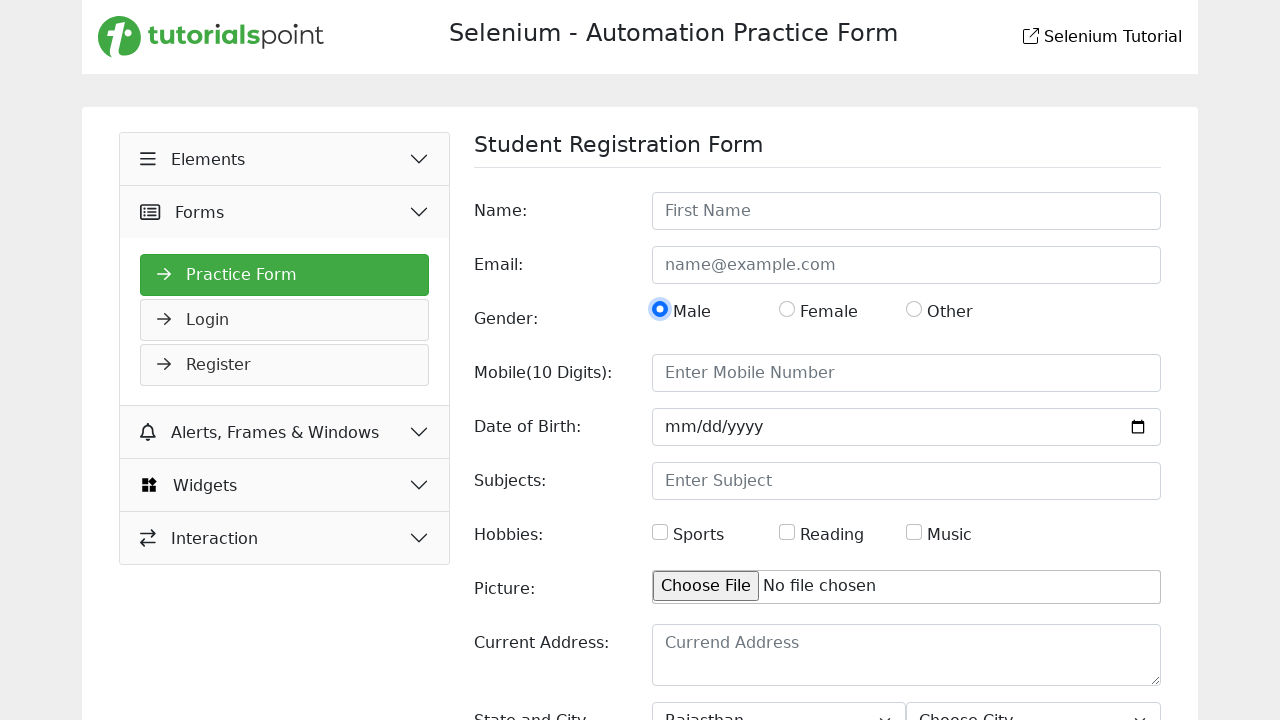

Selected 'Agra' from city dropdown on #city
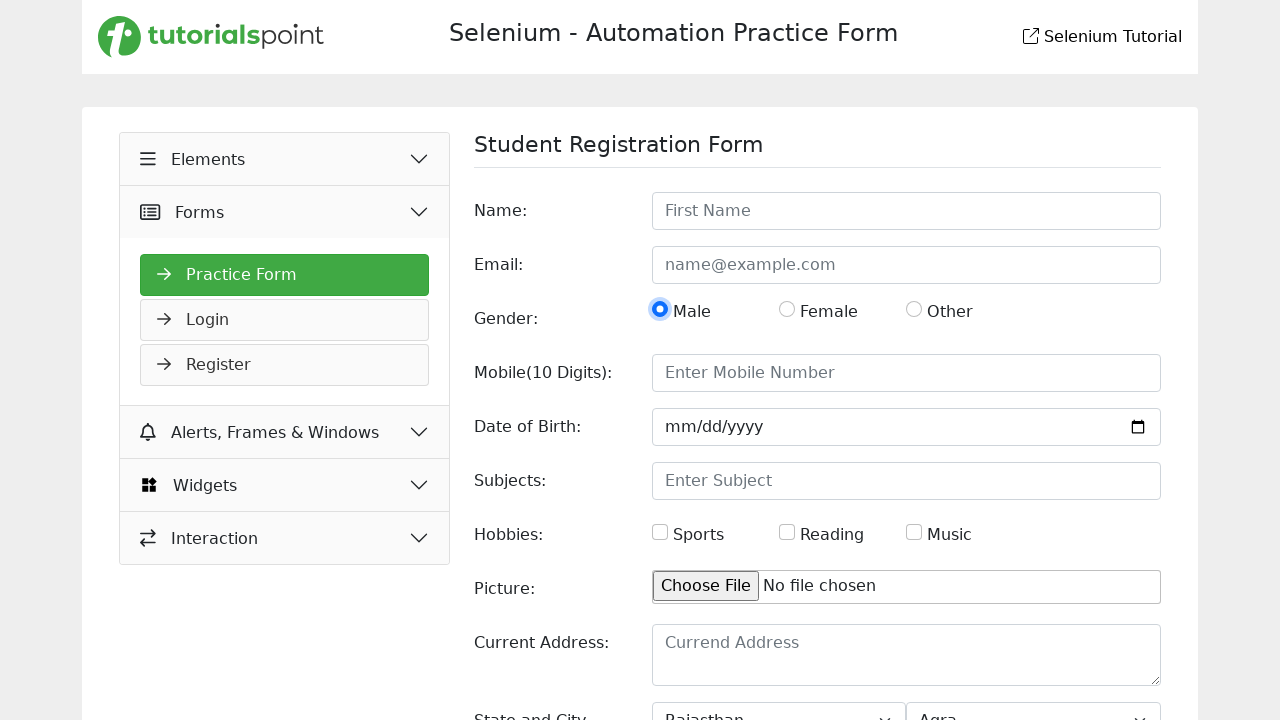

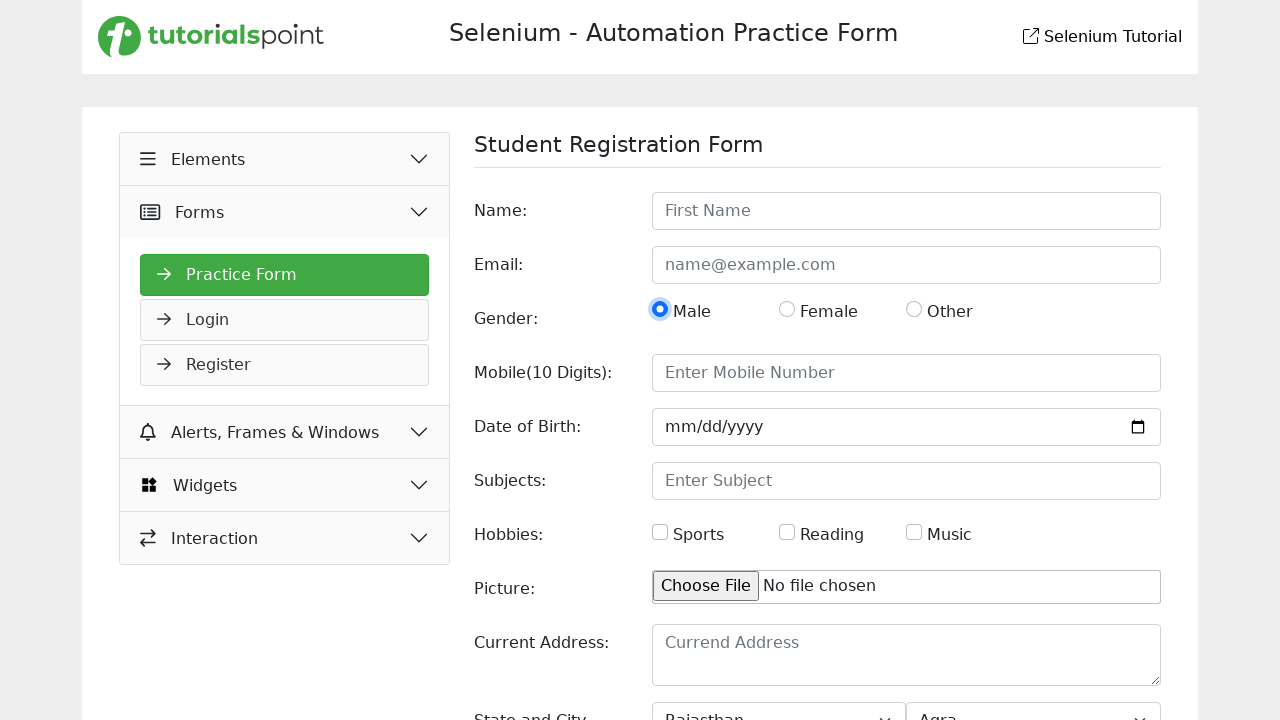